Tests browser window handling by opening a new window, switching to it, reading content, and switching back to the parent window

Starting URL: https://demoqa.com/browser-windows

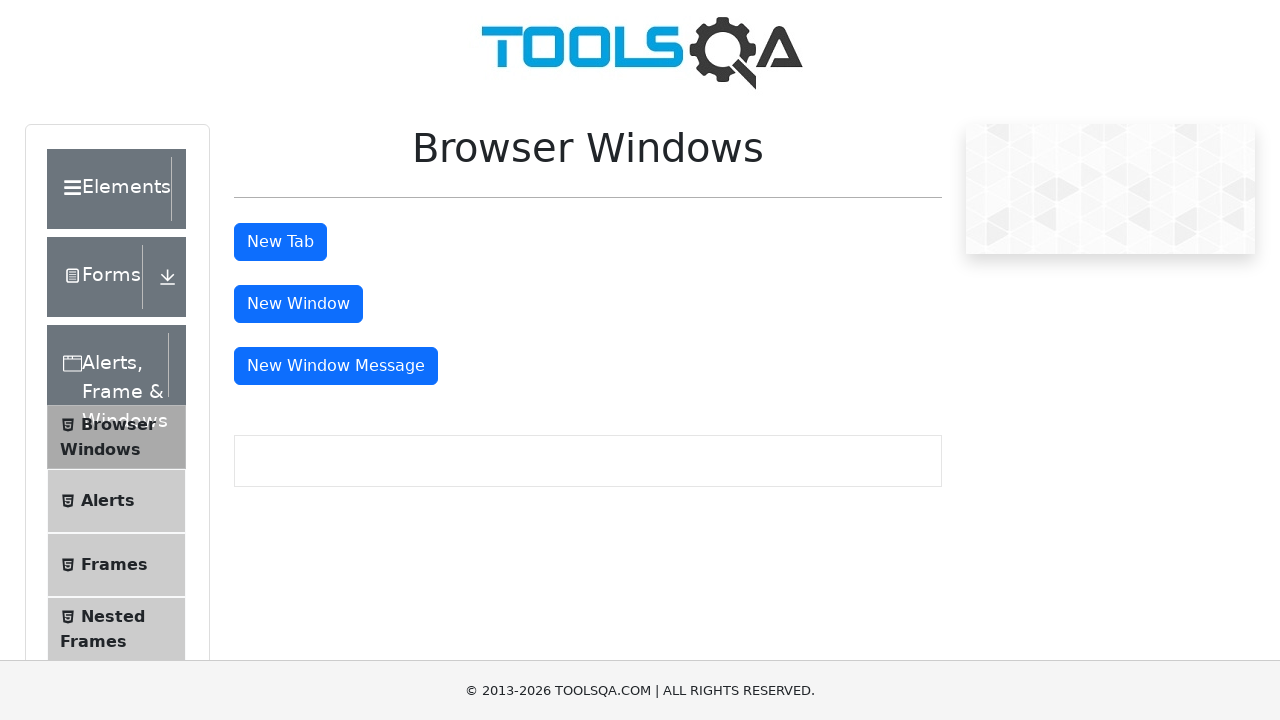

Clicked button to open new window at (298, 304) on button#windowButton
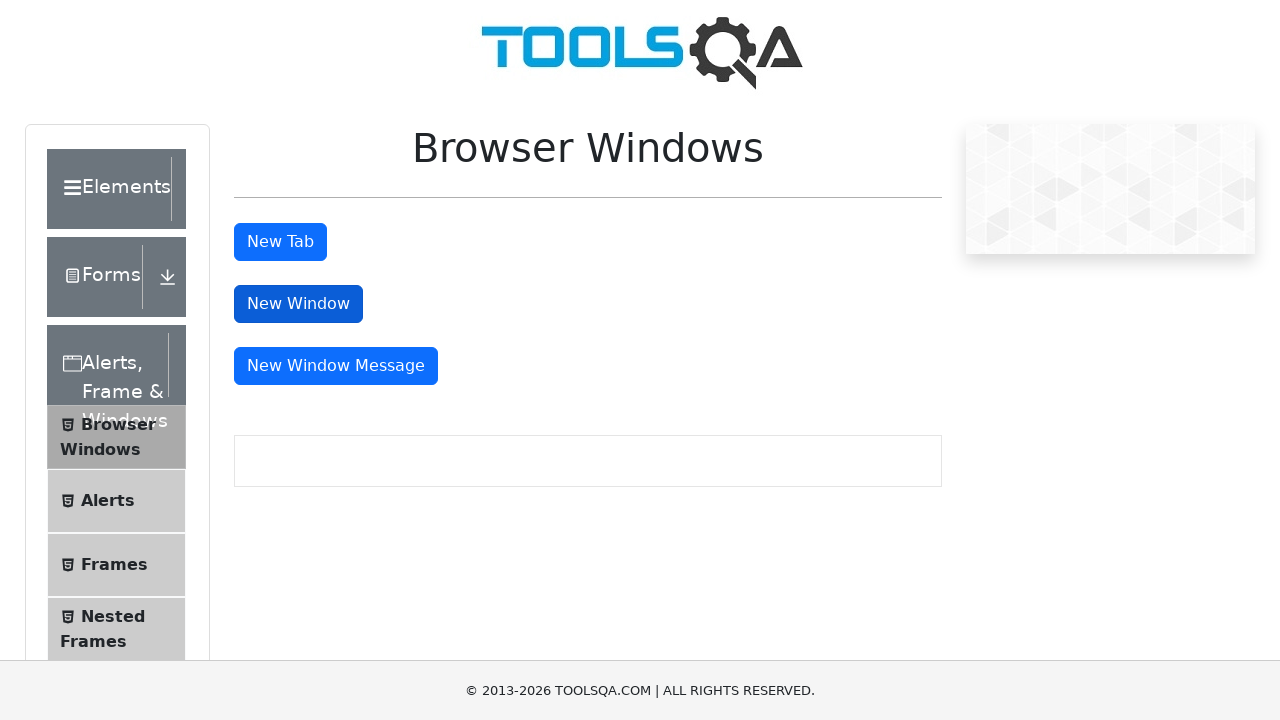

New window opened and captured
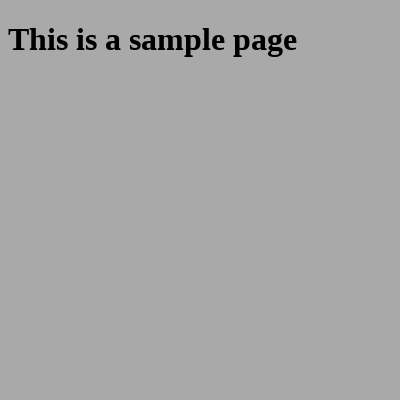

New window fully loaded
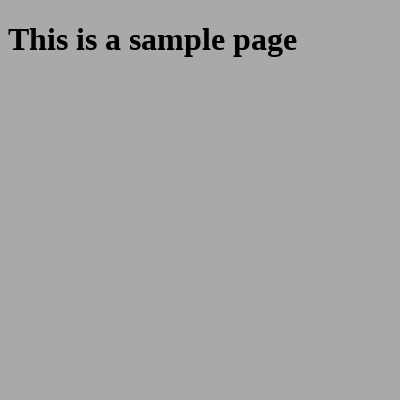

Read heading text from new window: 'This is a sample page'
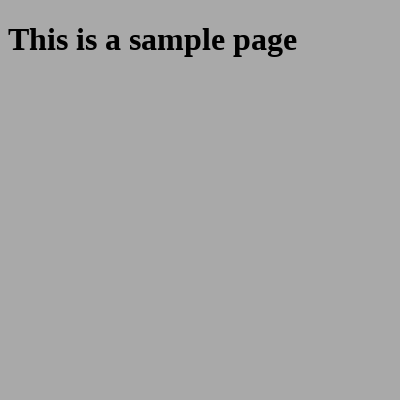

Closed new window
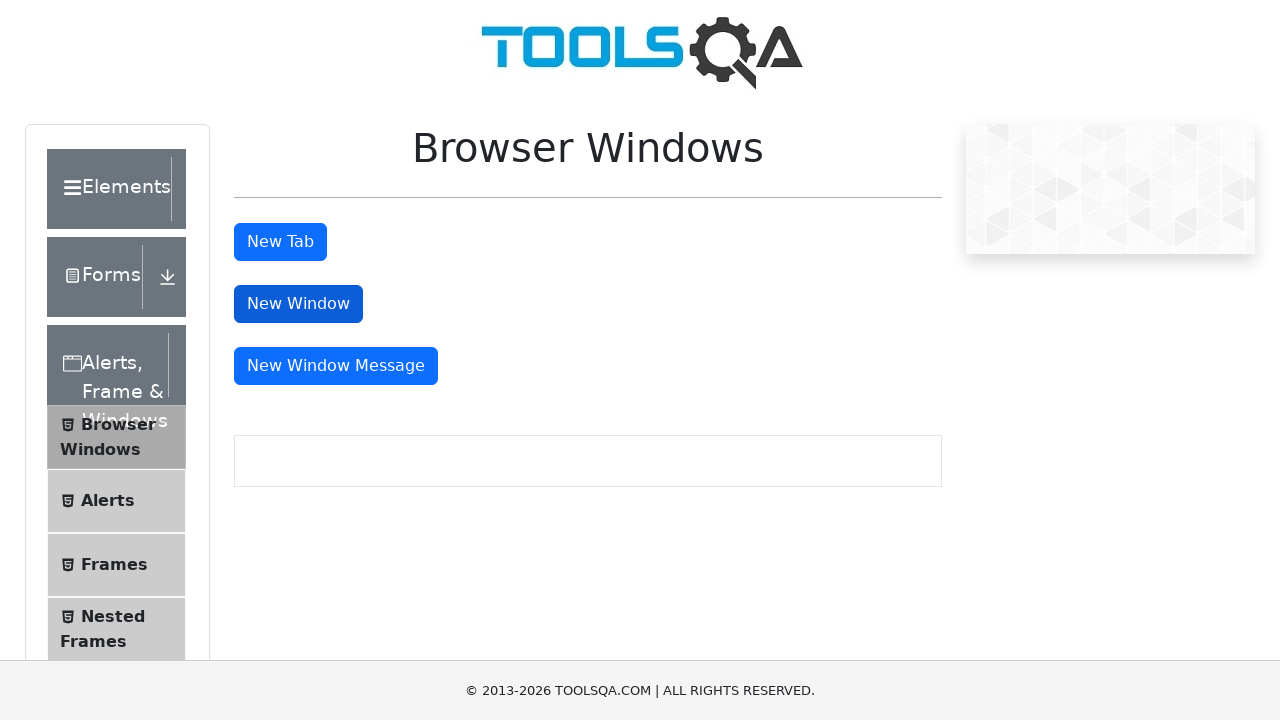

Parent window is now active
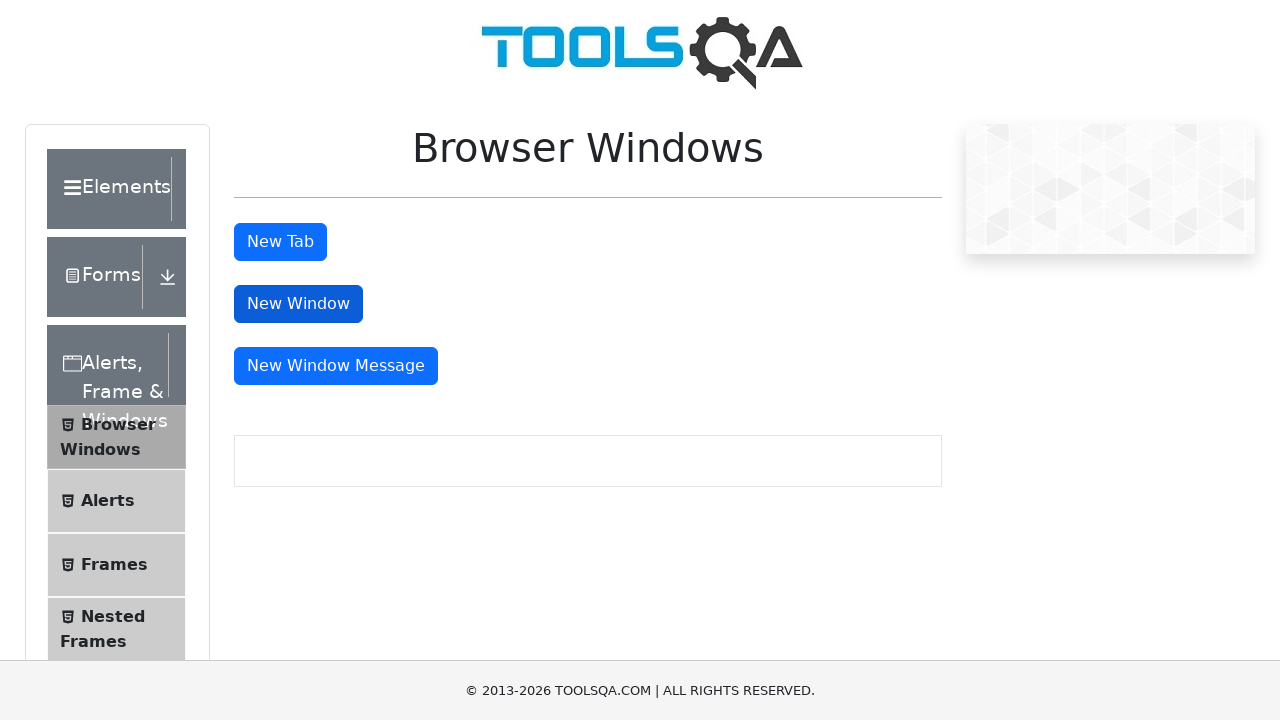

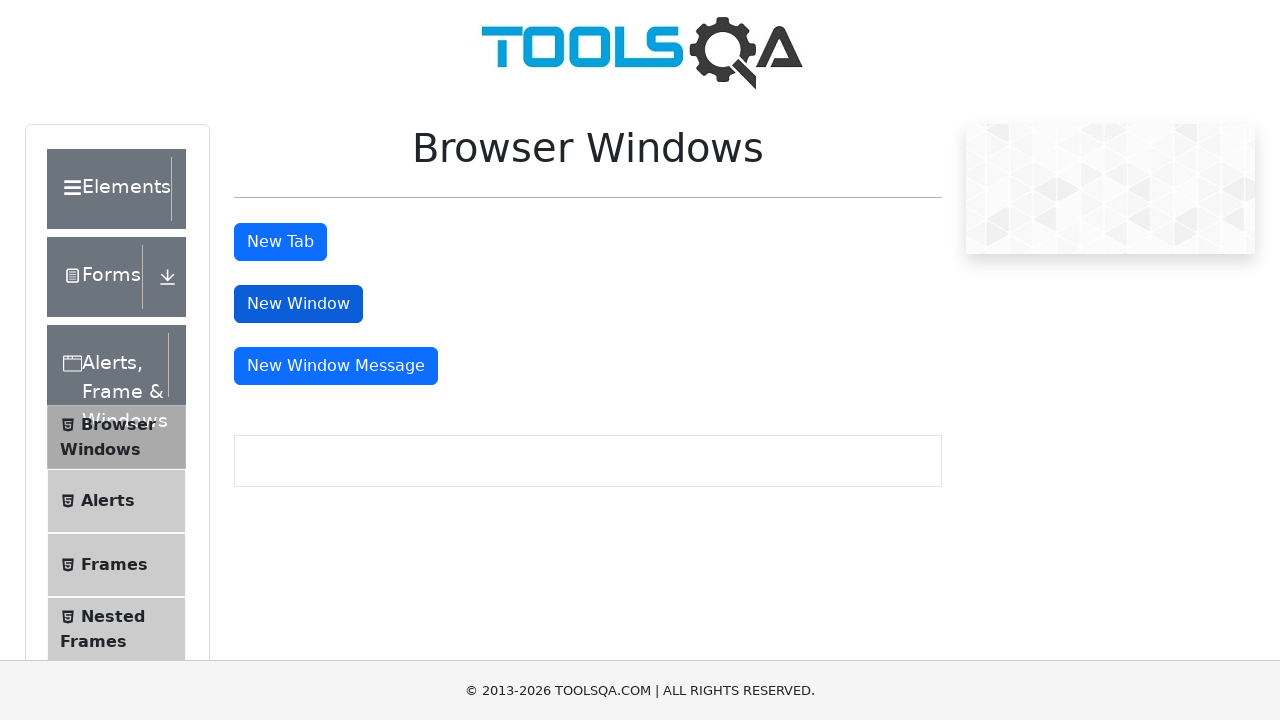